Tests the search functionality on python.org by entering a search term and submitting the search form.

Starting URL: https://www.python.org/

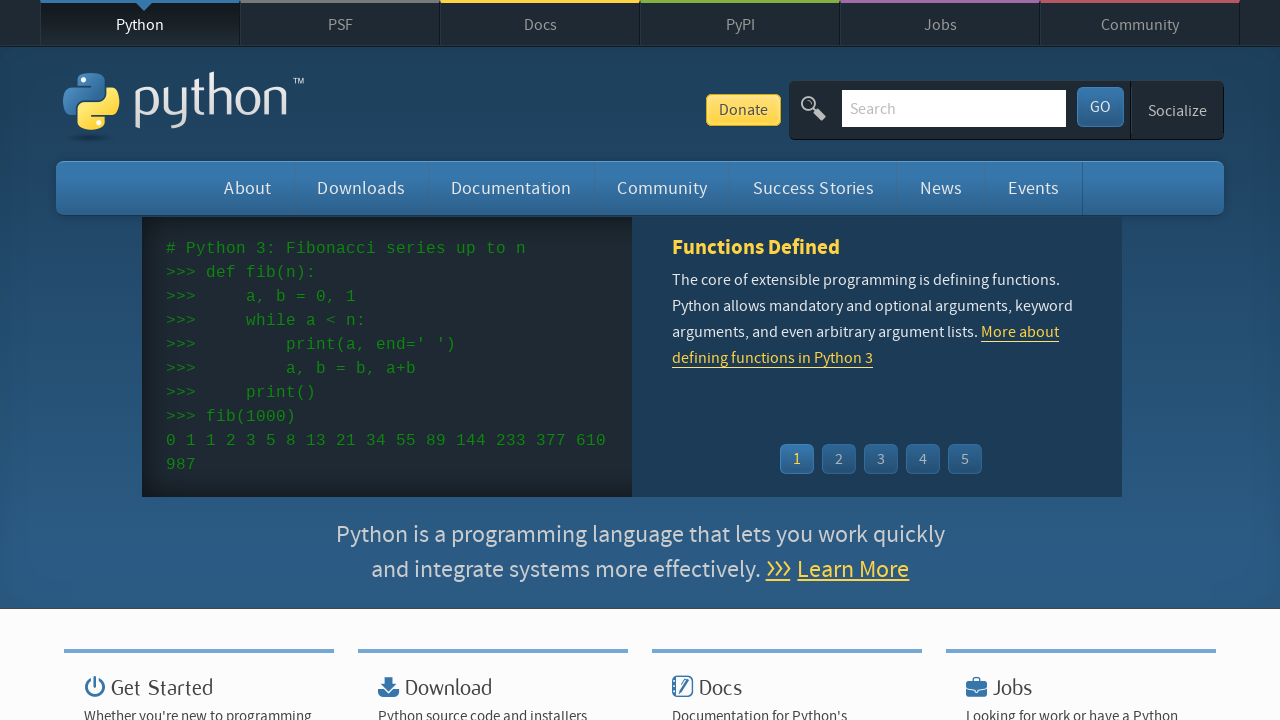

Filled search field with 'Automation' on #id-search-field
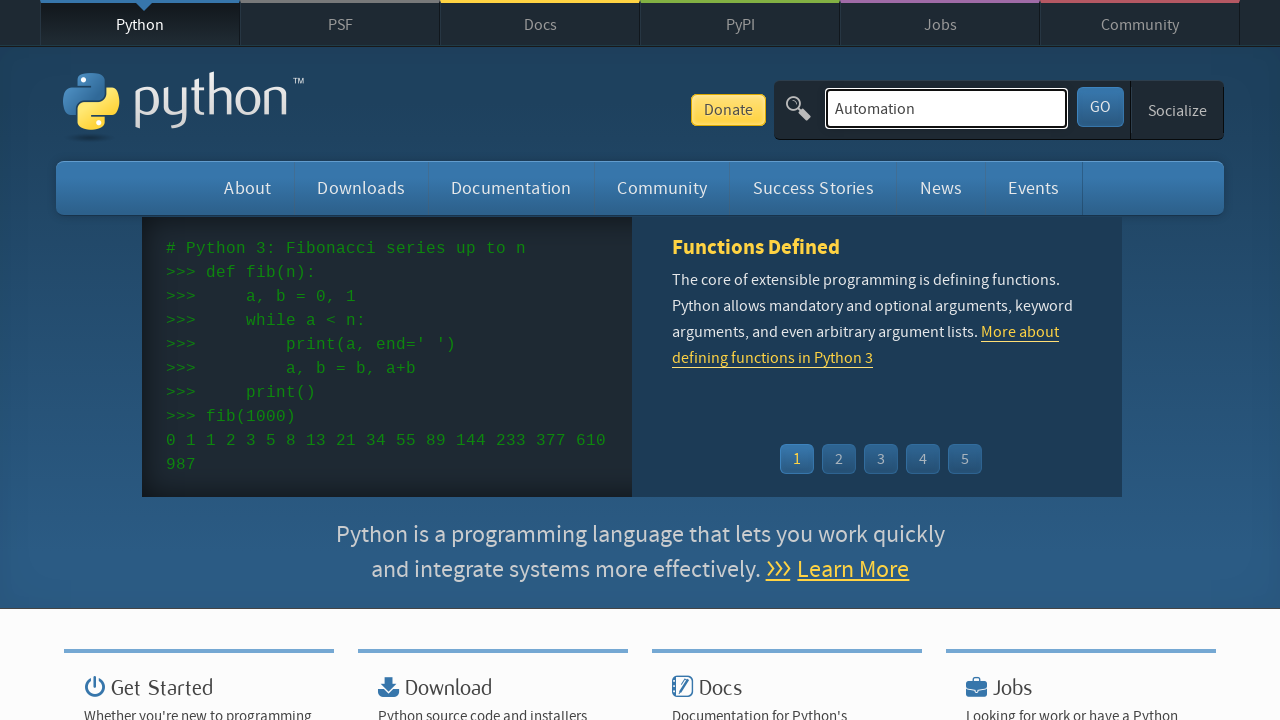

Pressed Enter to submit search form on #id-search-field
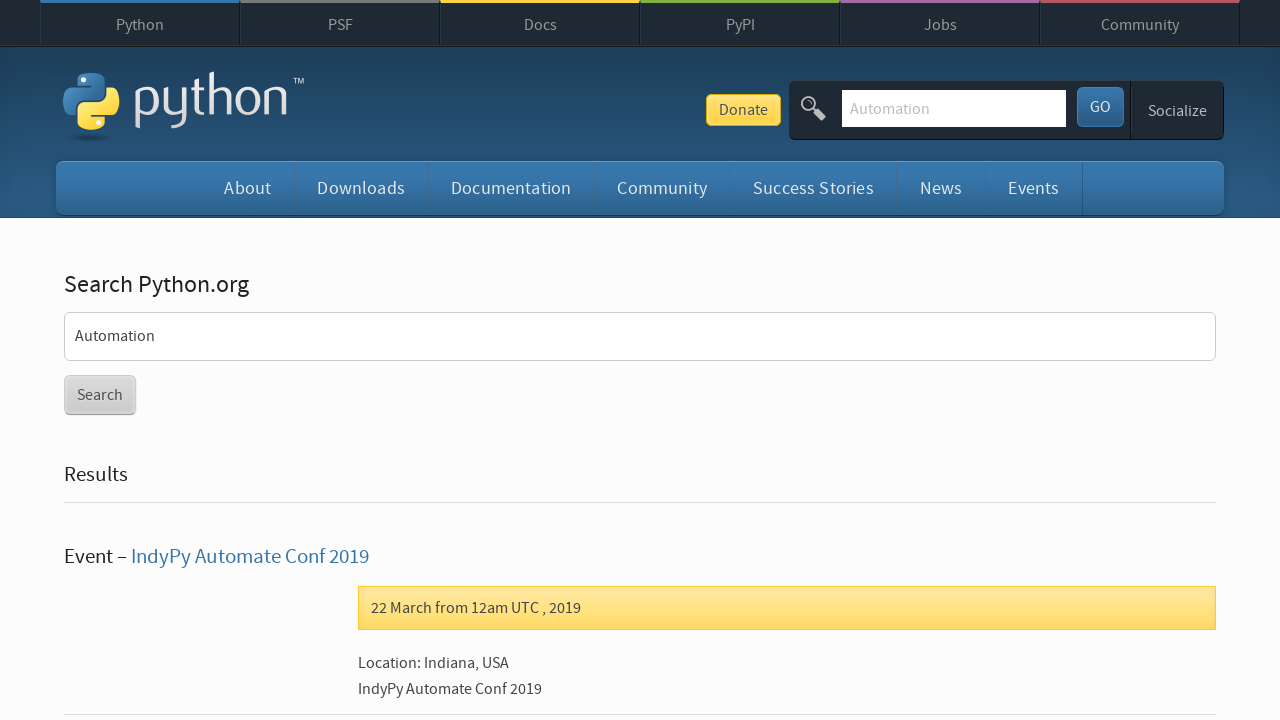

Search results loaded successfully
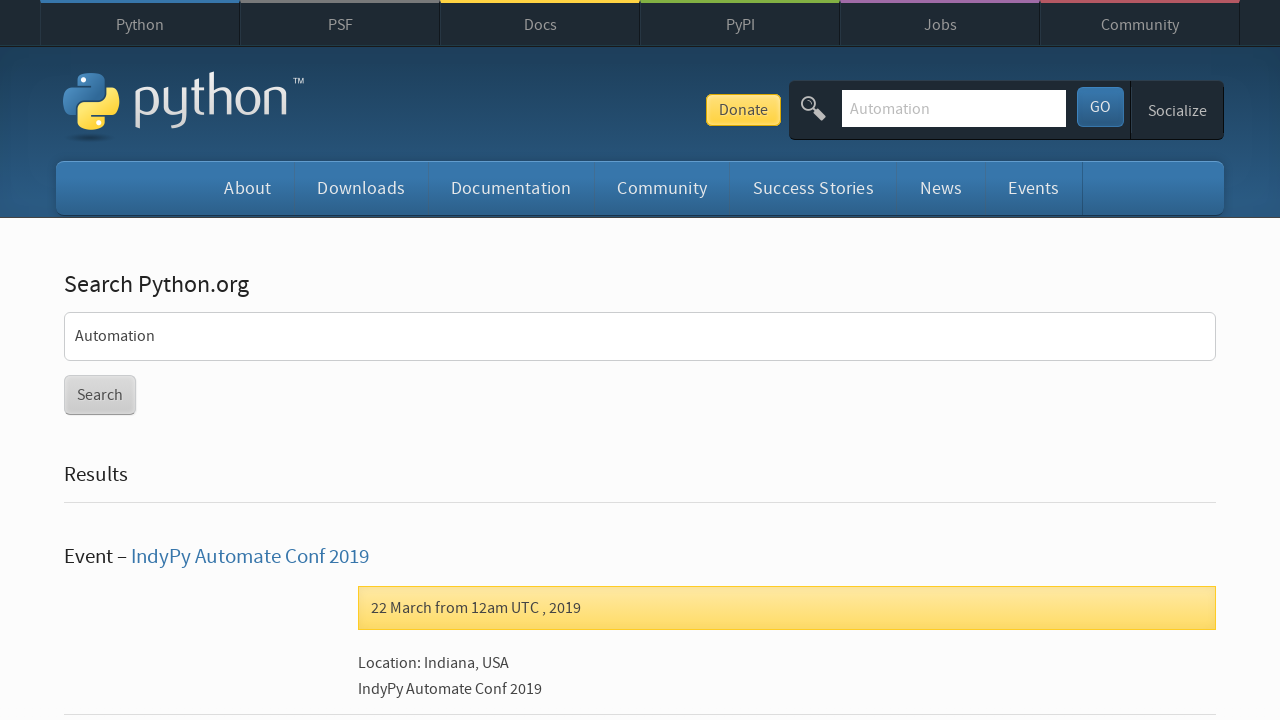

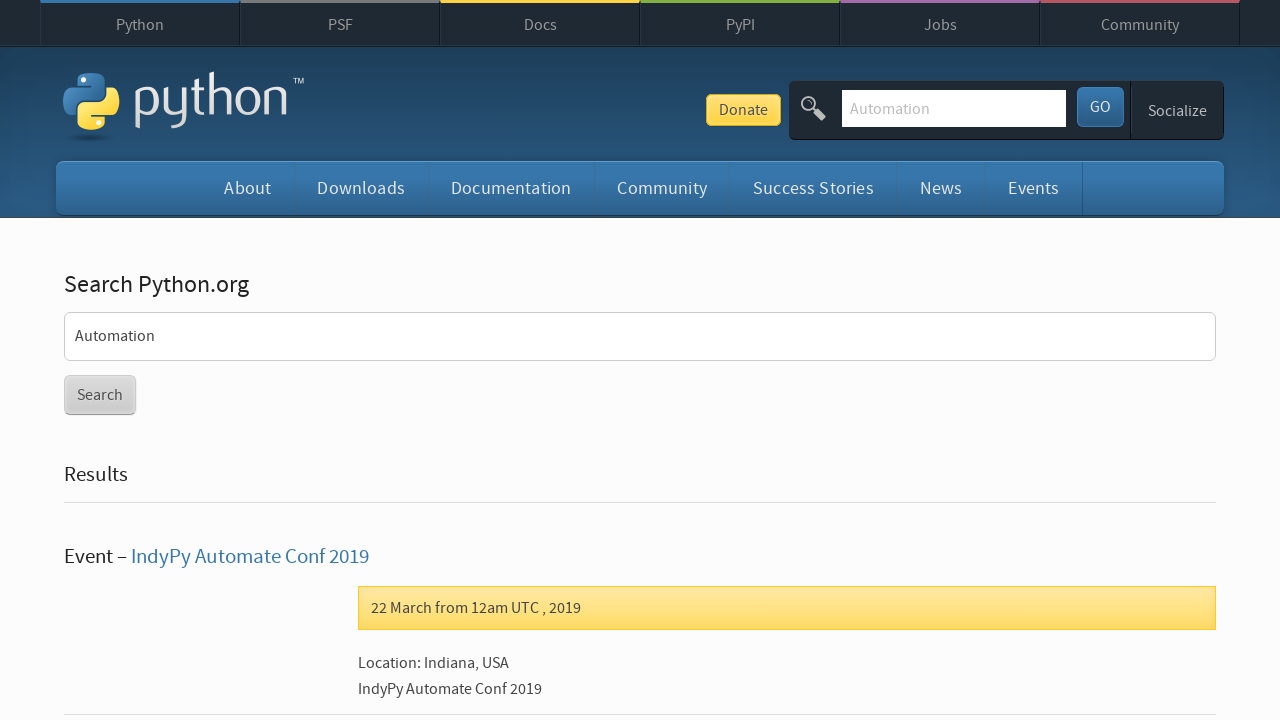